Checks that footer links are visible across multiple pages of the site

Starting URL: https://study-brew.vercel.app

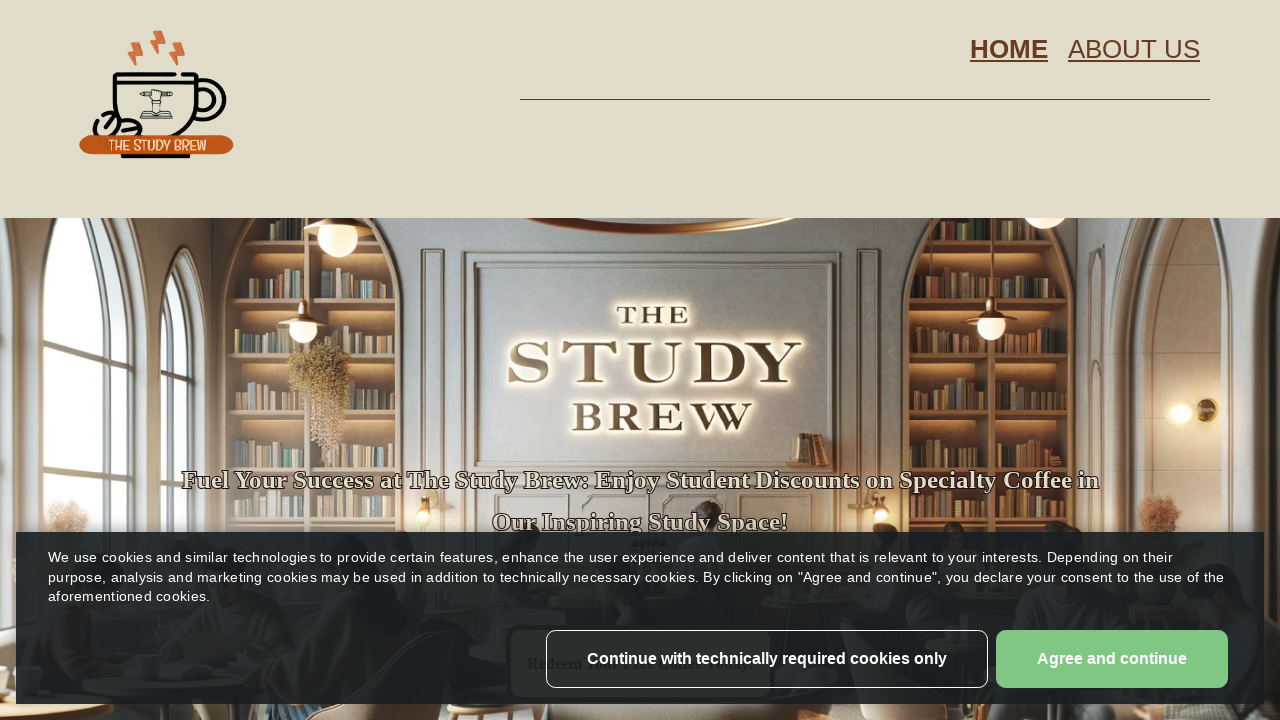

Located all footer links on home page
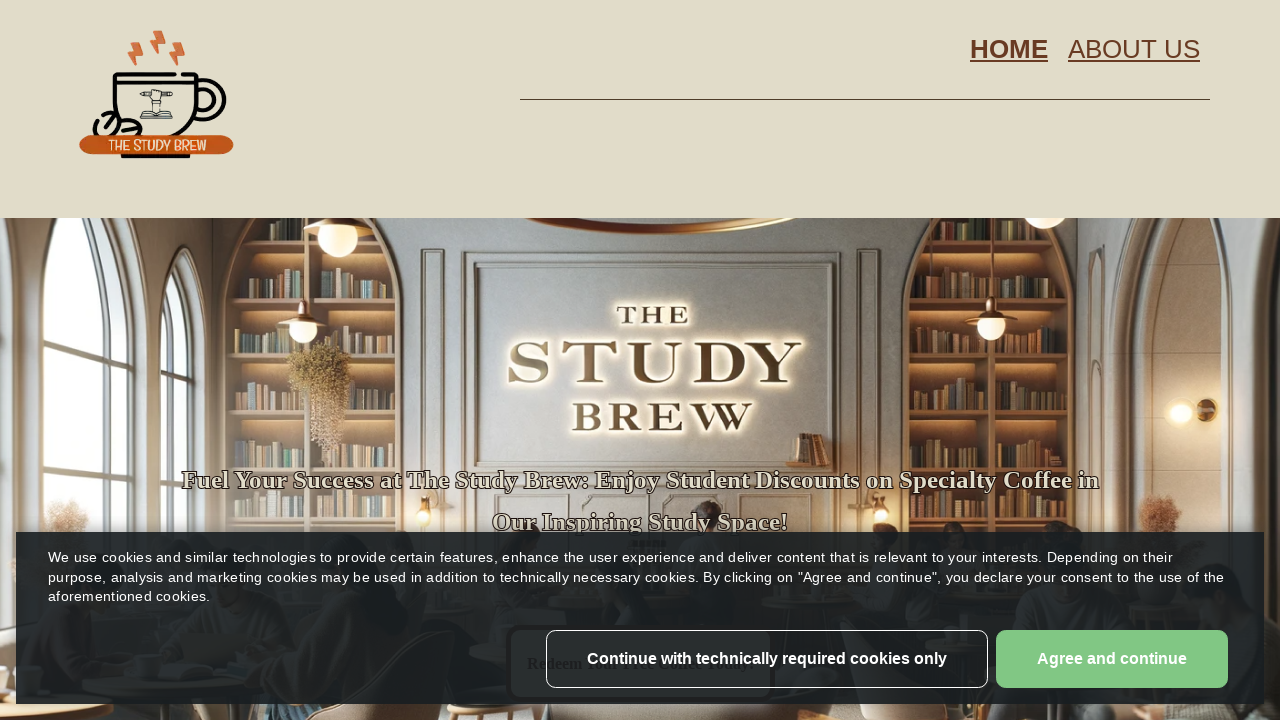

Navigated to about page
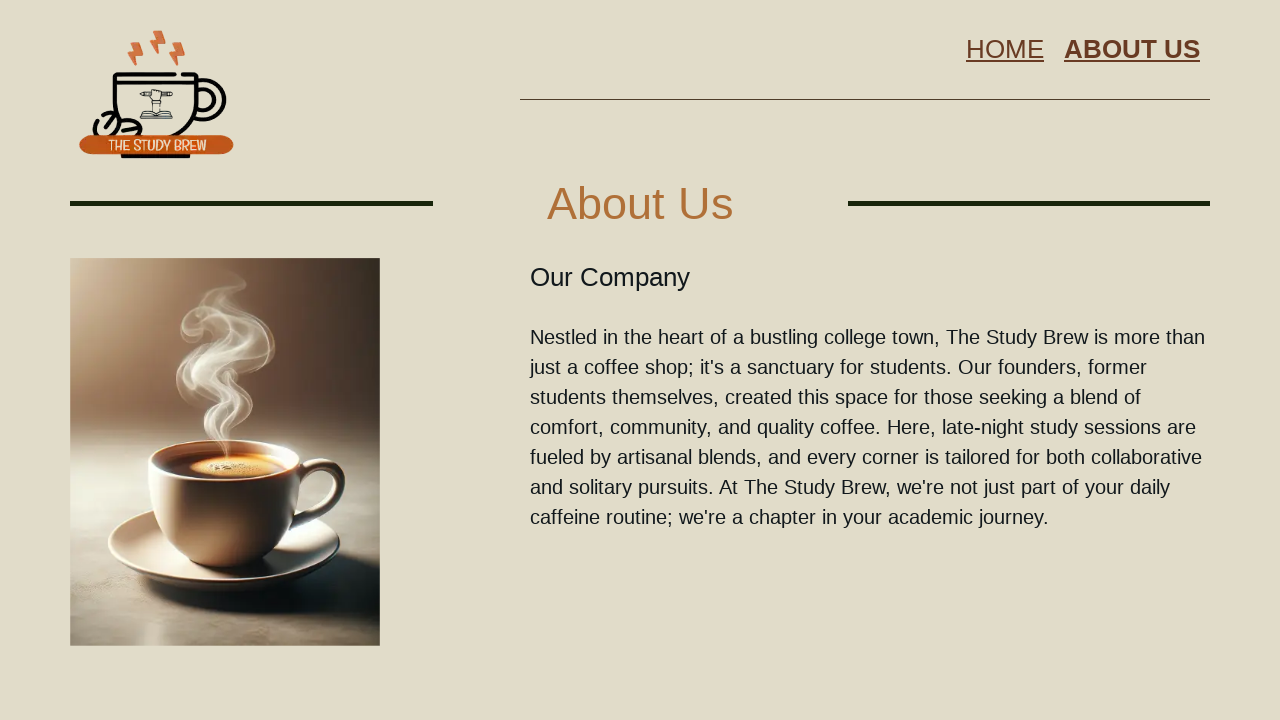

Located all footer links on about page
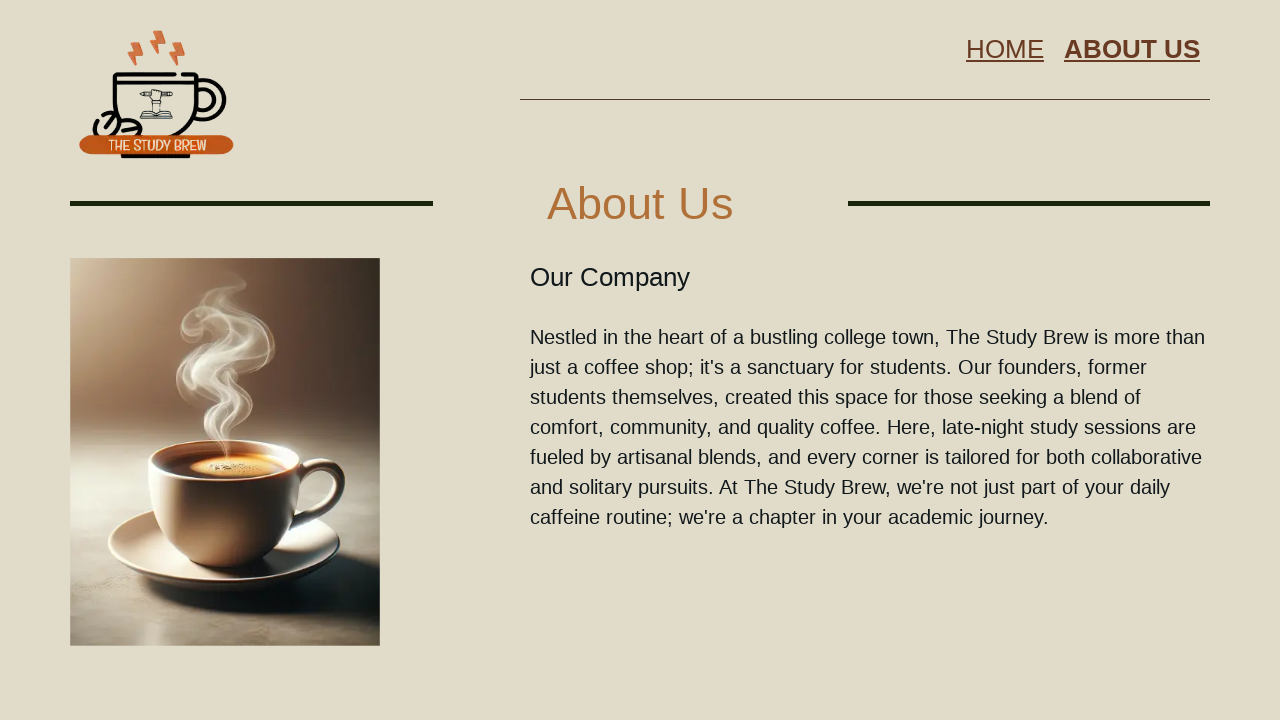

Navigated to privacy page
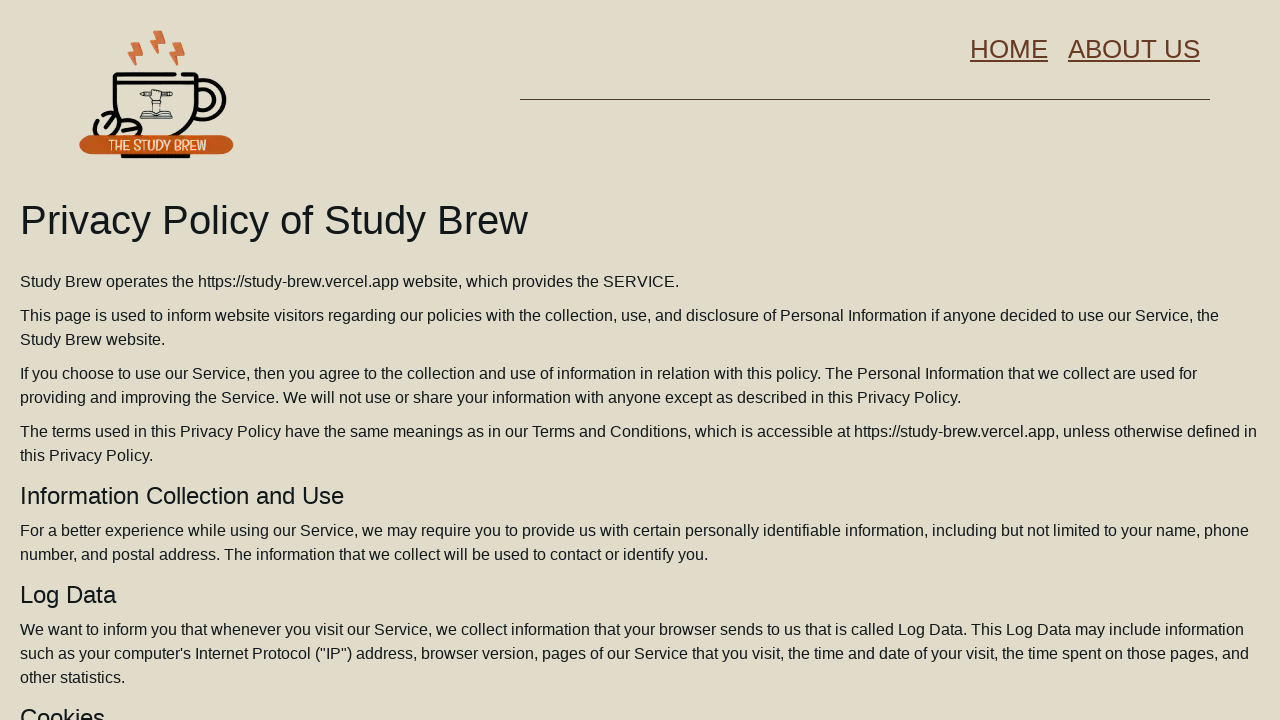

Located all footer links on privacy page
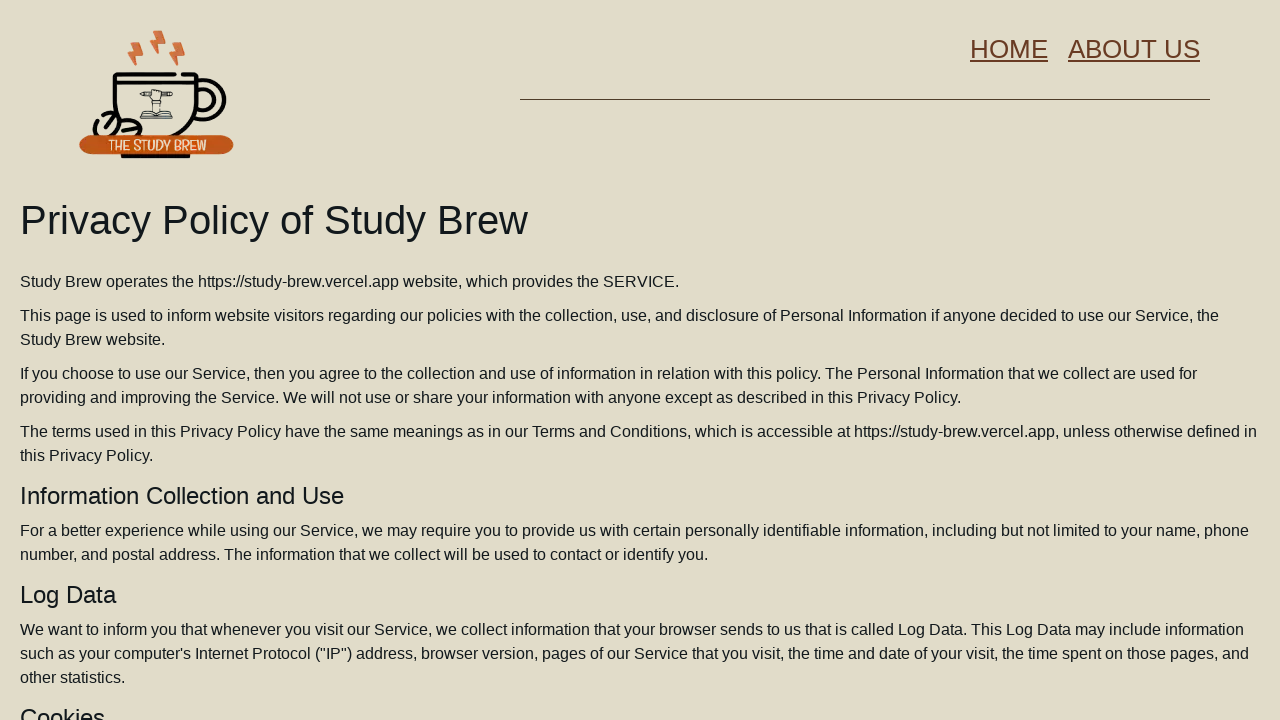

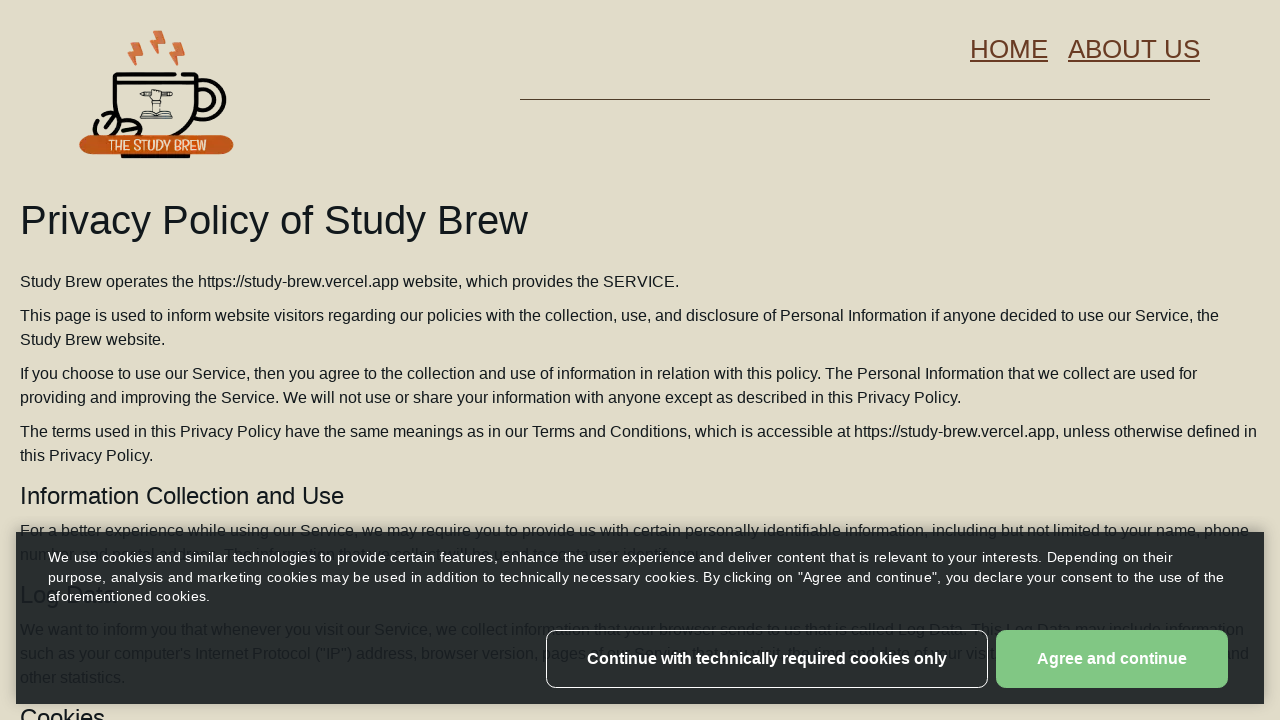